Tests dynamic loading functionality by clicking a start button, waiting for content to load, and verifying the displayed text shows "Hello World!"

Starting URL: https://the-internet.herokuapp.com/dynamic_loading/2

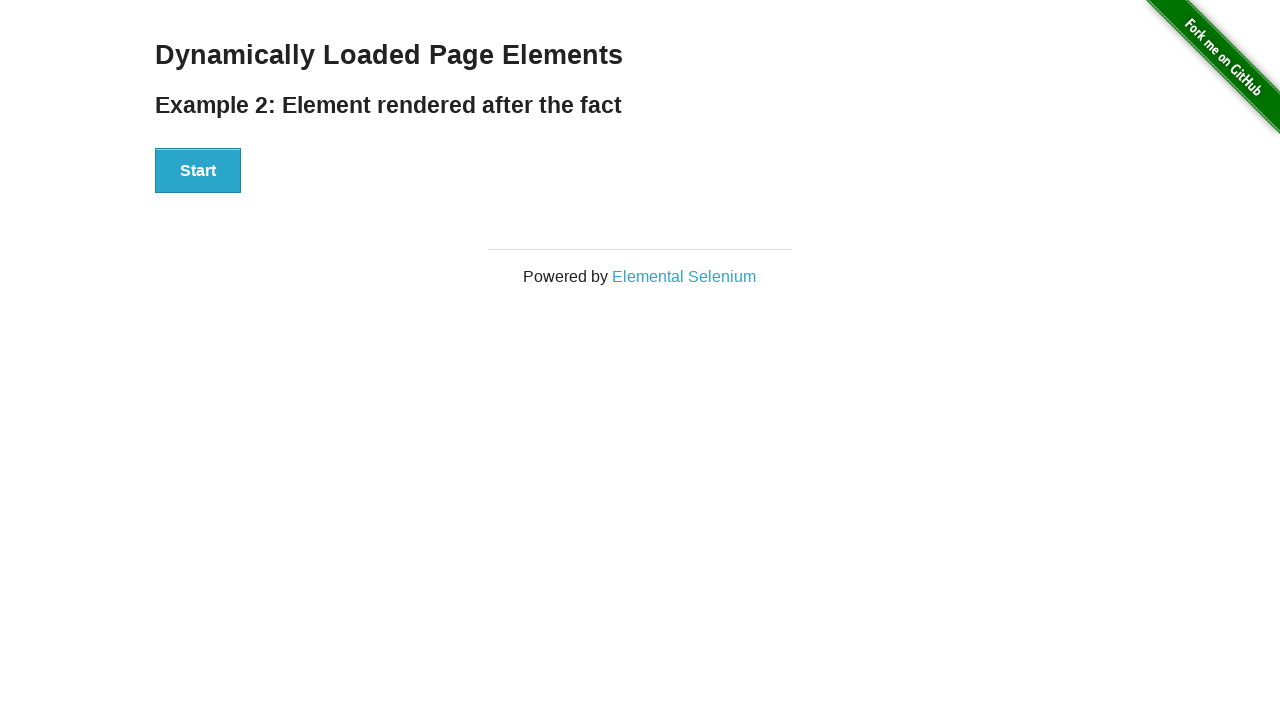

Clicked the start button to initiate dynamic loading at (198, 171) on #start button
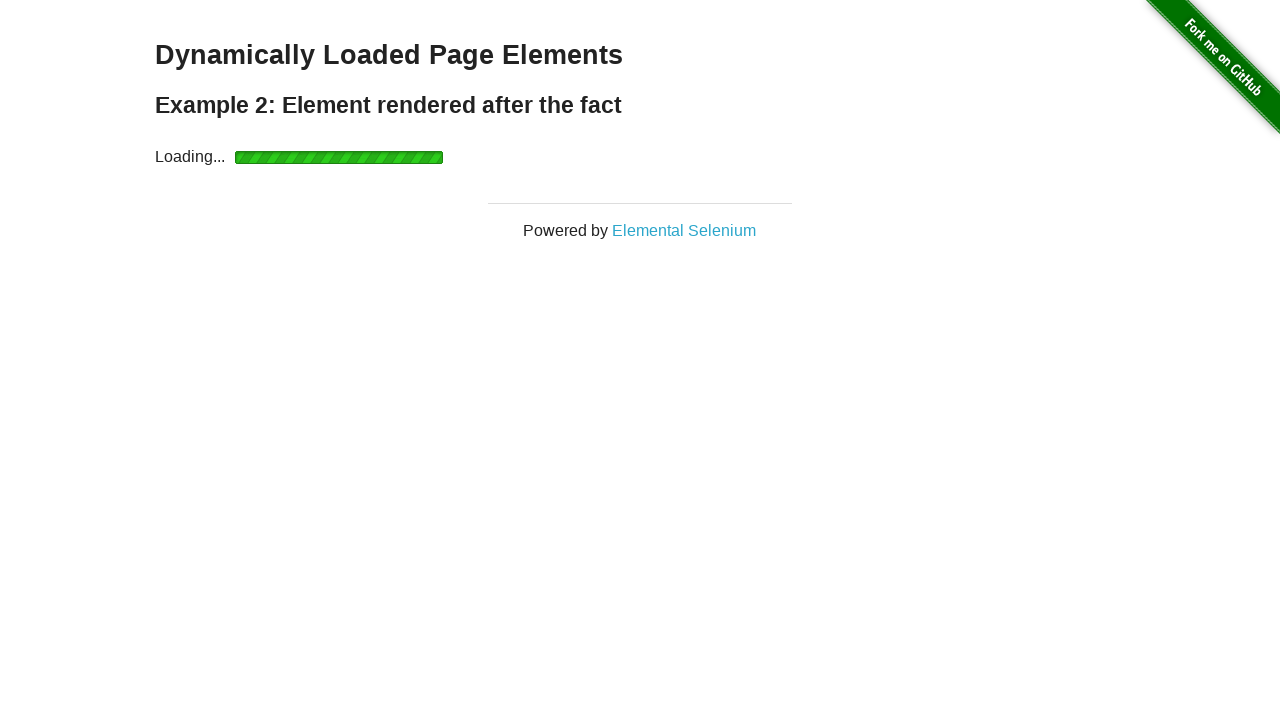

Dynamic content finished loading and finish element became visible
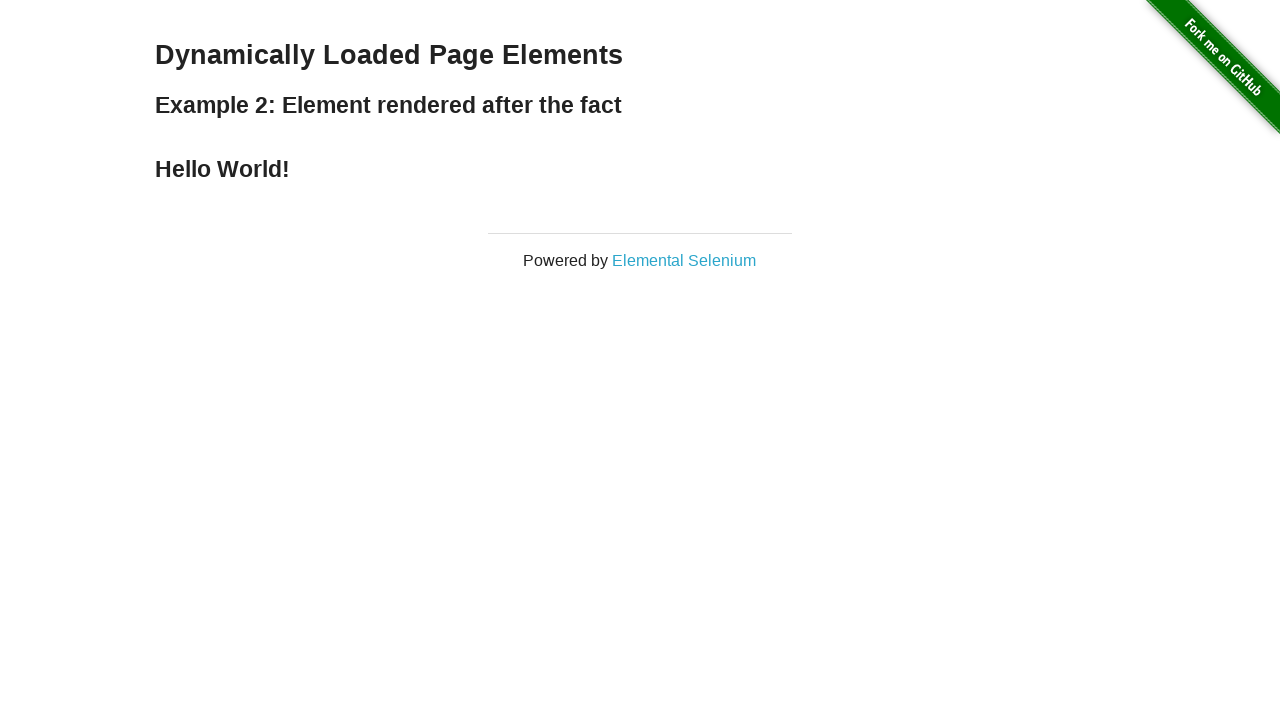

Retrieved text content from finish element
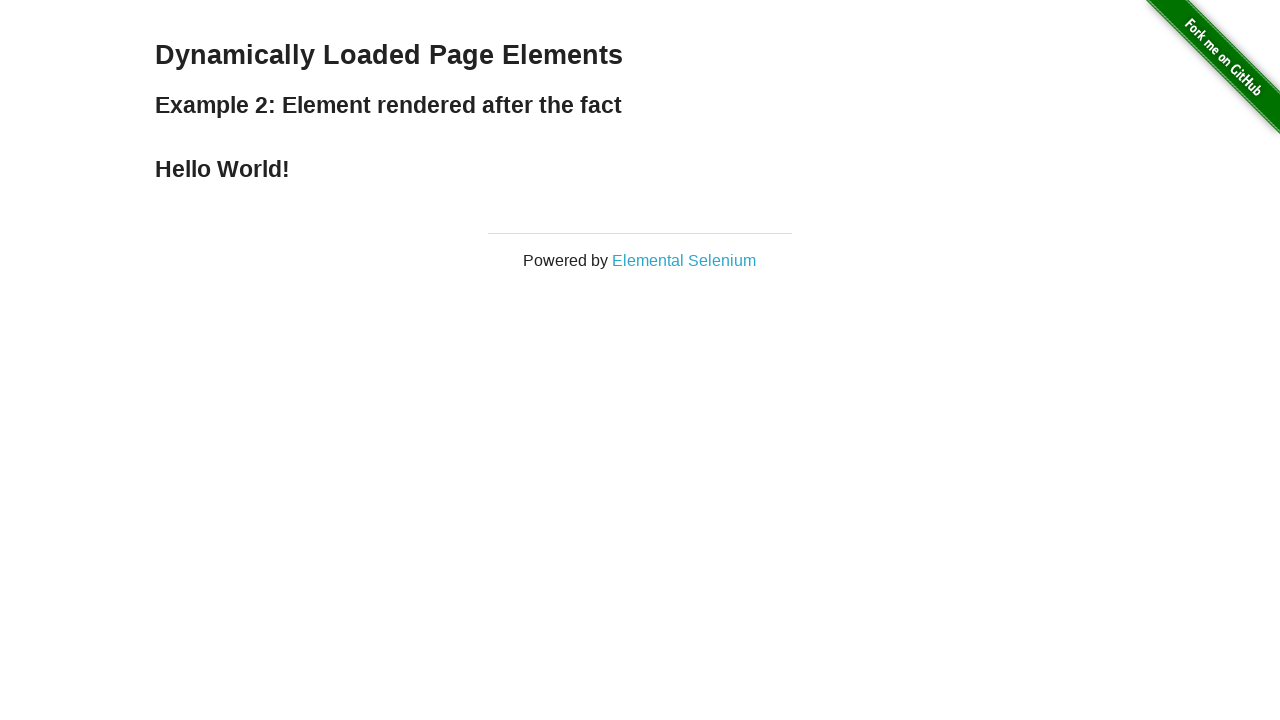

Verified that 'Hello World!' text is present in the loaded content
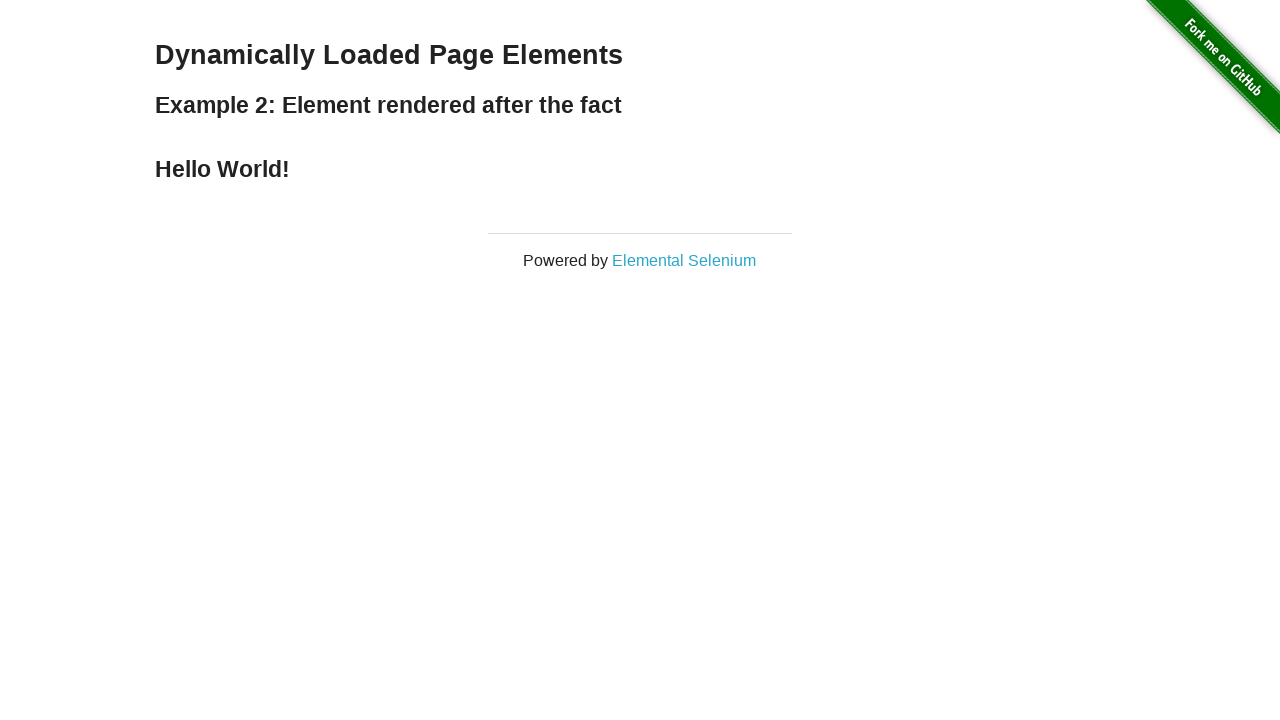

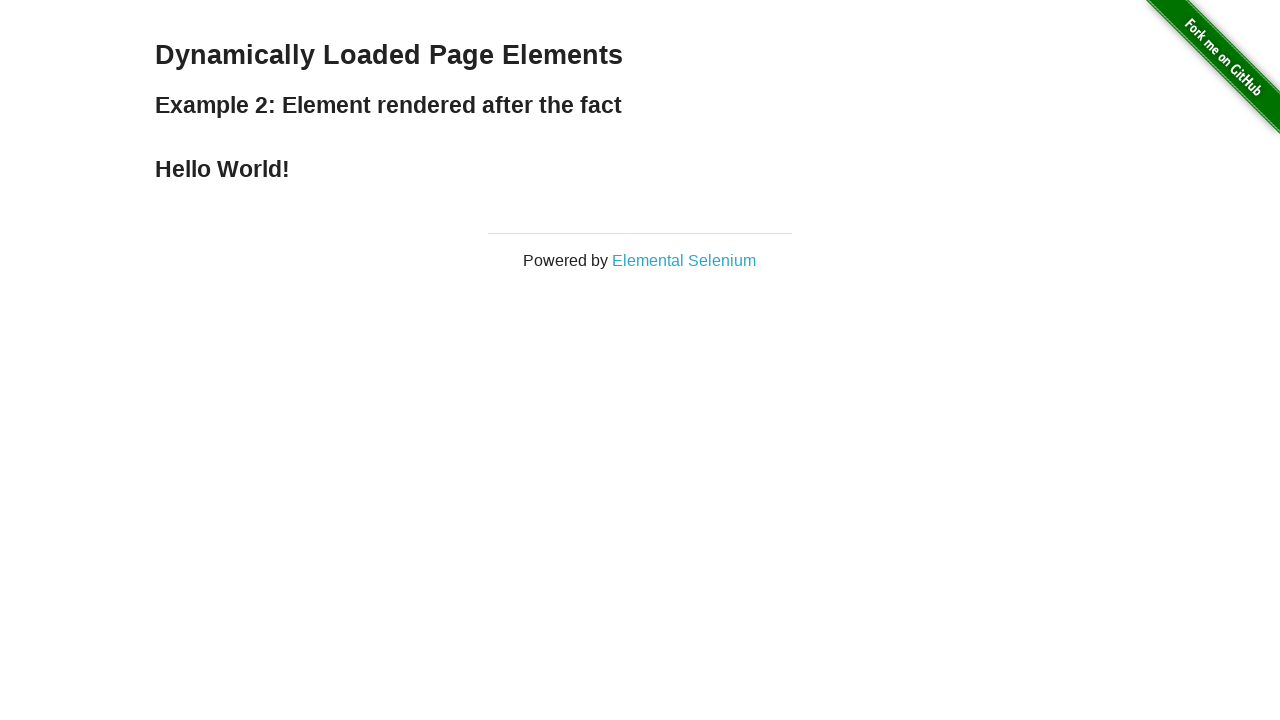